Tests browser navigation commands by navigating to a URL, then going back, forward, and refreshing the page

Starting URL: https://www.saucedemo.com/

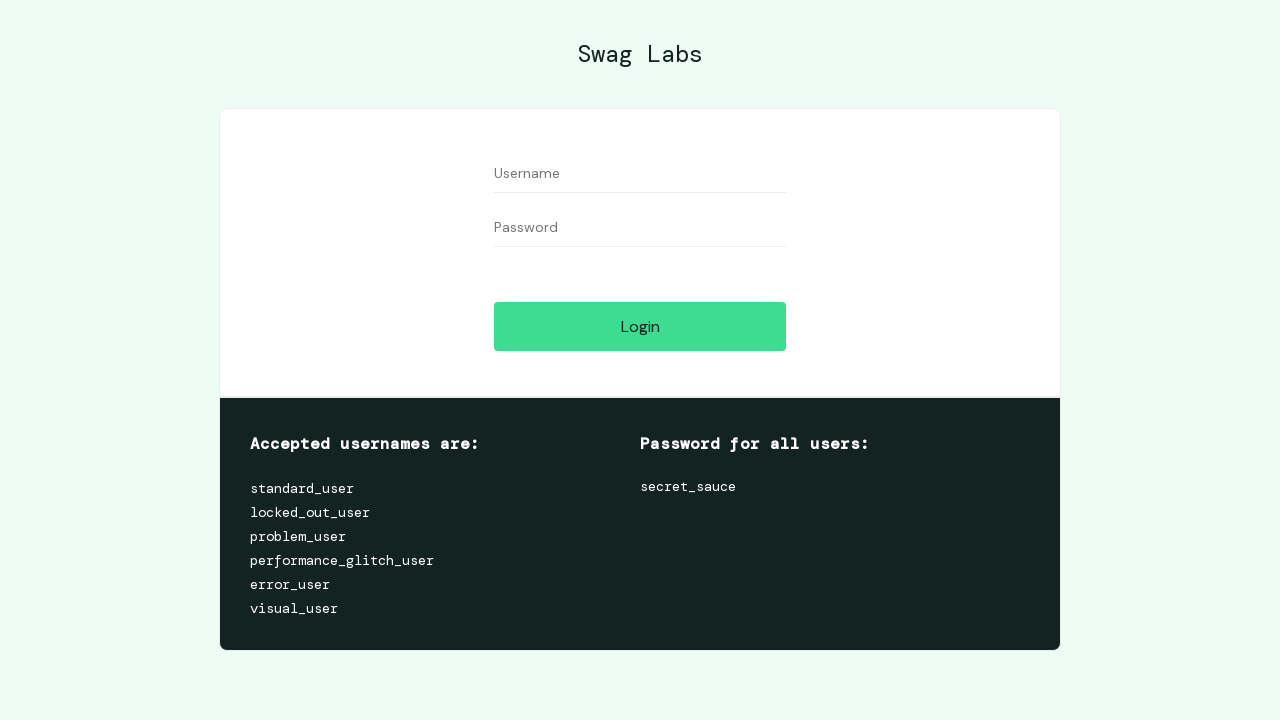

Navigated to https://www.saucedemo.com/
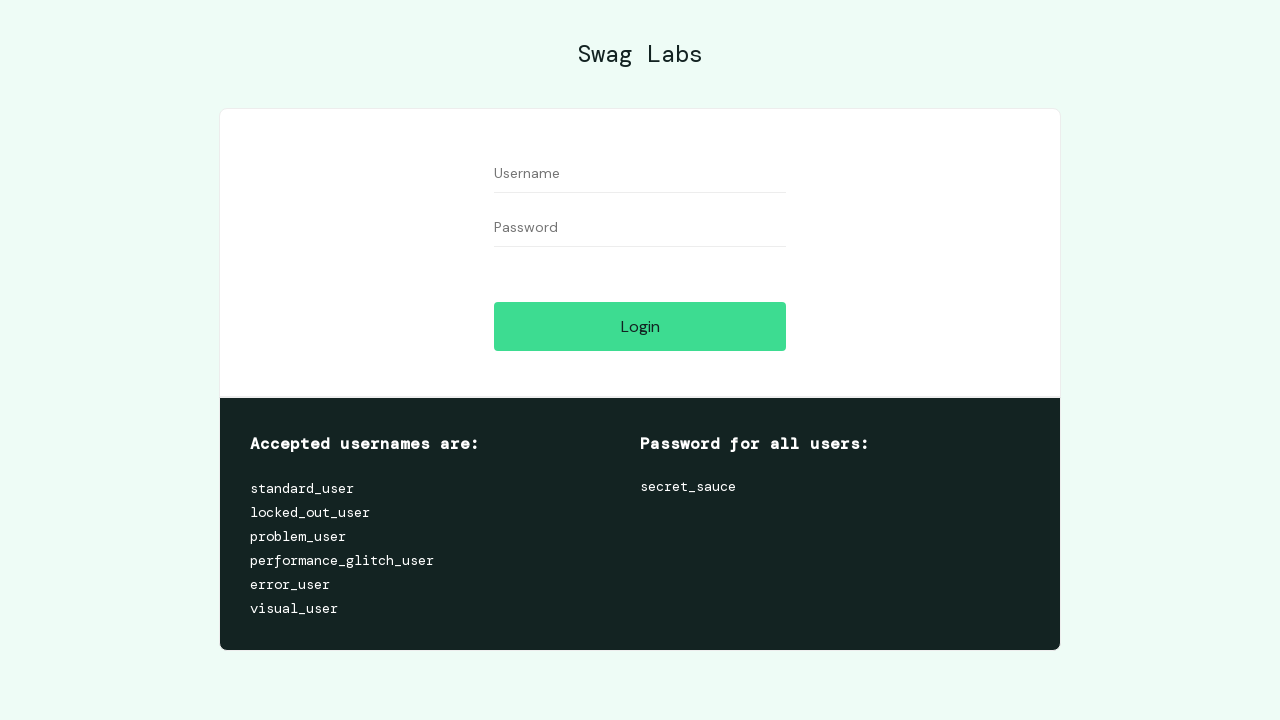

Navigated back to previous page
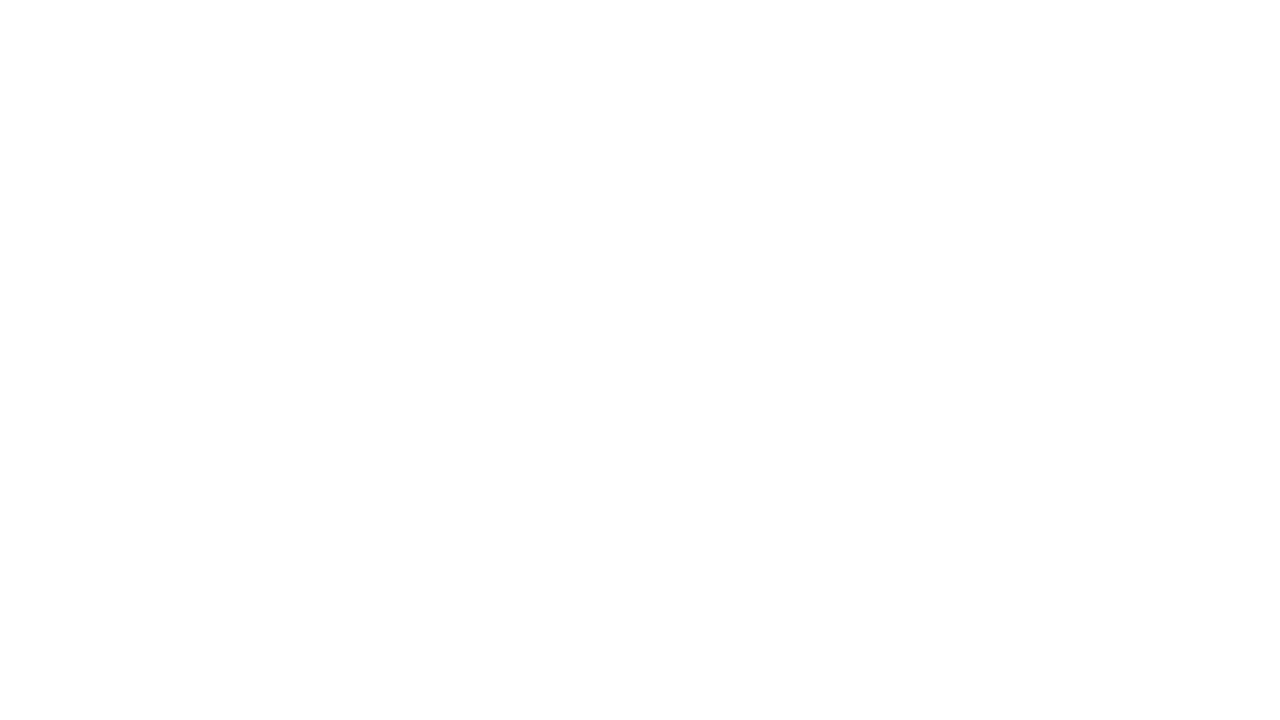

Navigated forward to next page
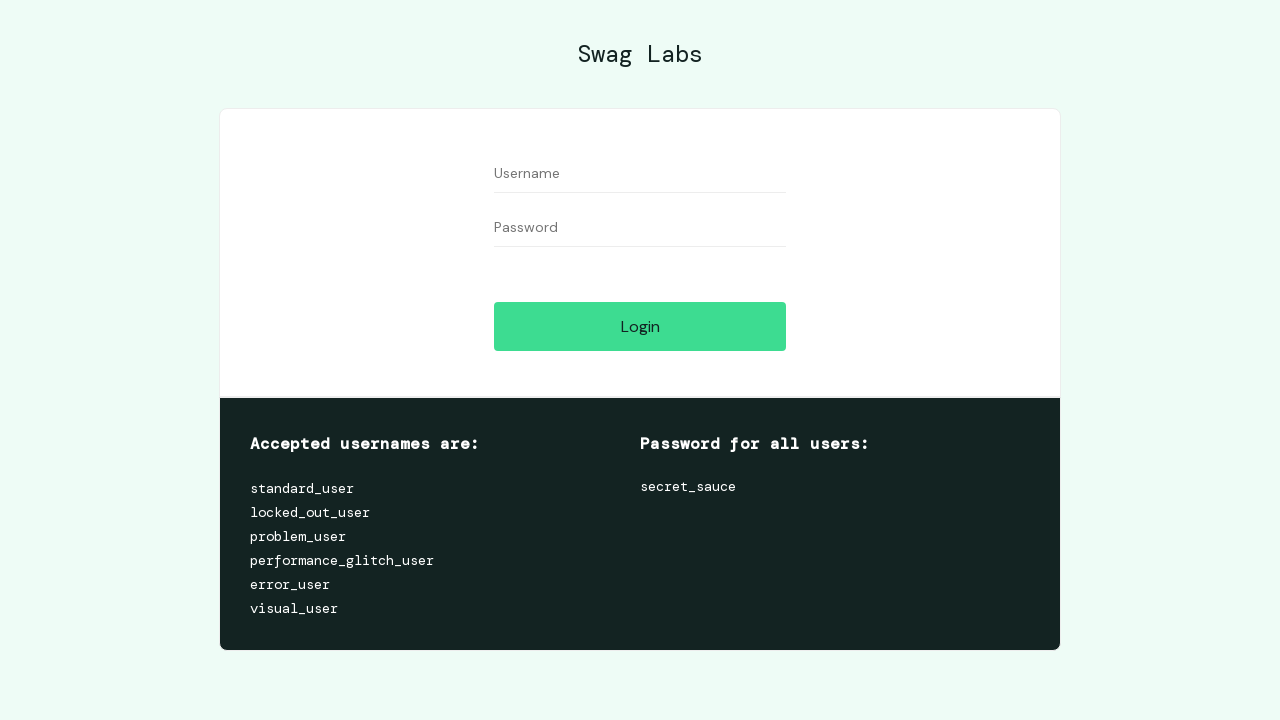

Refreshed the current page
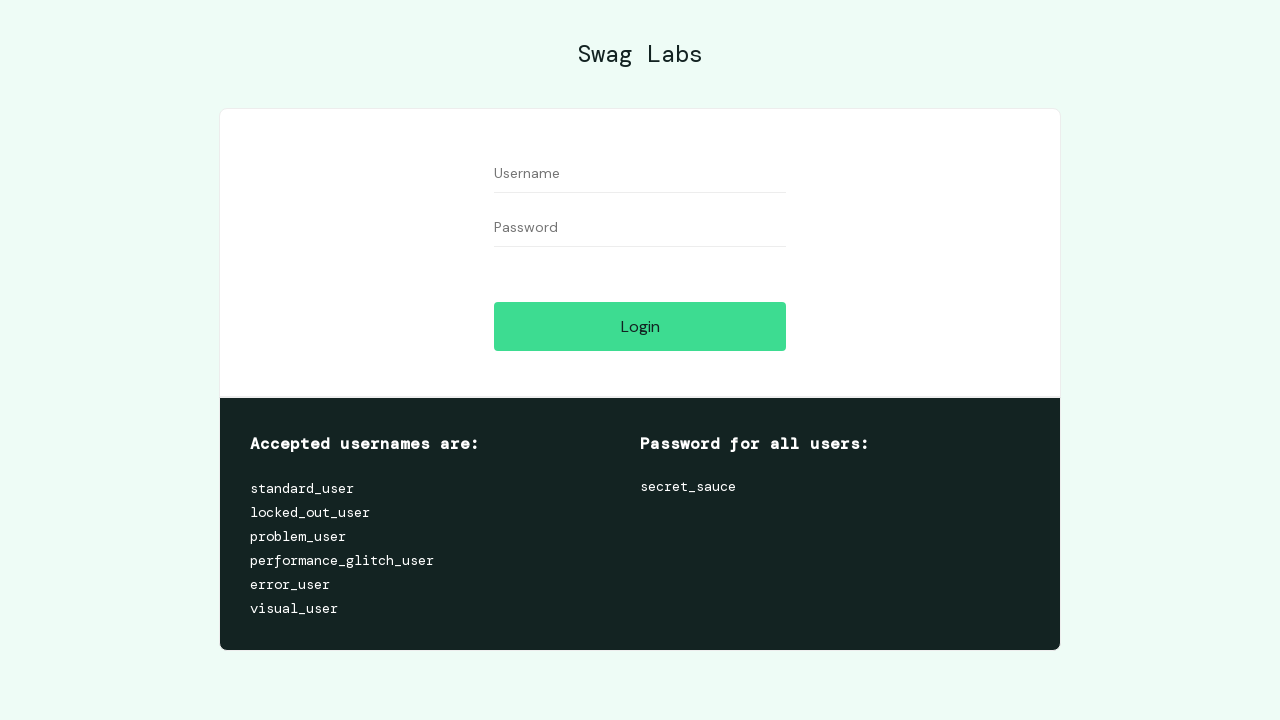

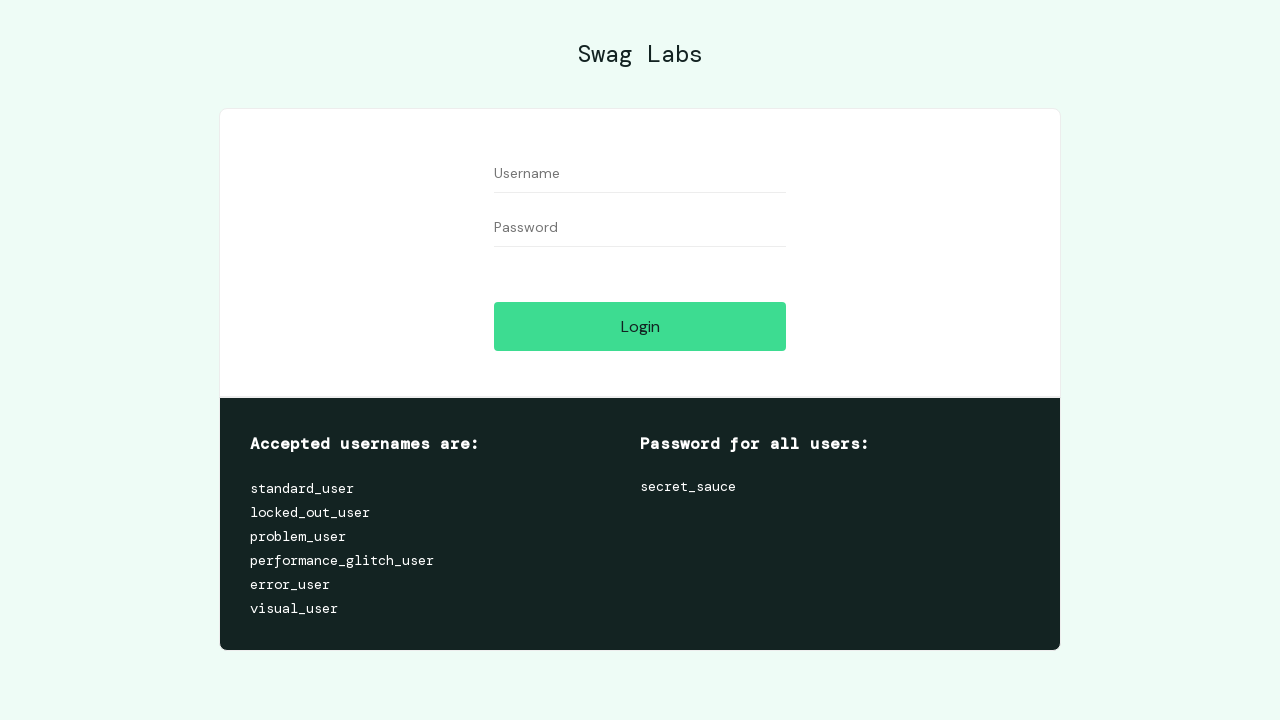